Tests hovering over all three avatars and verifies that each view profile link becomes visible on hover

Starting URL: https://the-internet.herokuapp.com/hovers

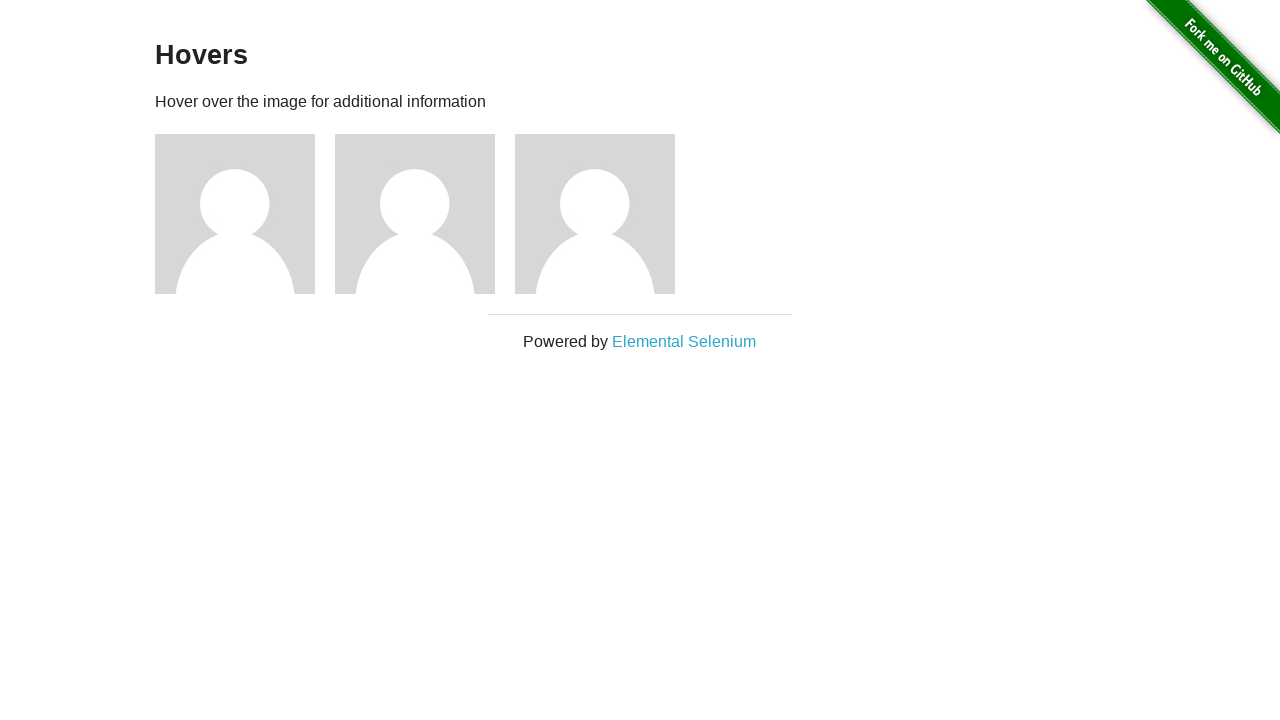

Waited for avatar images to load
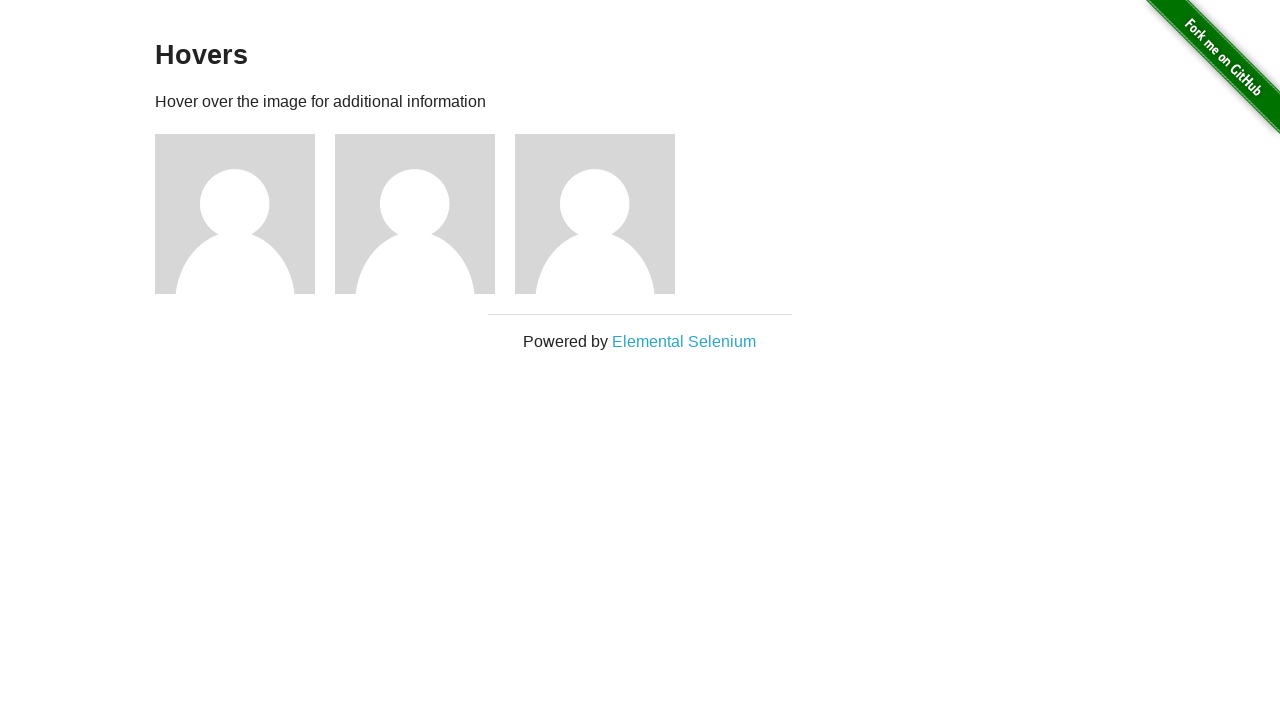

Located all avatar images
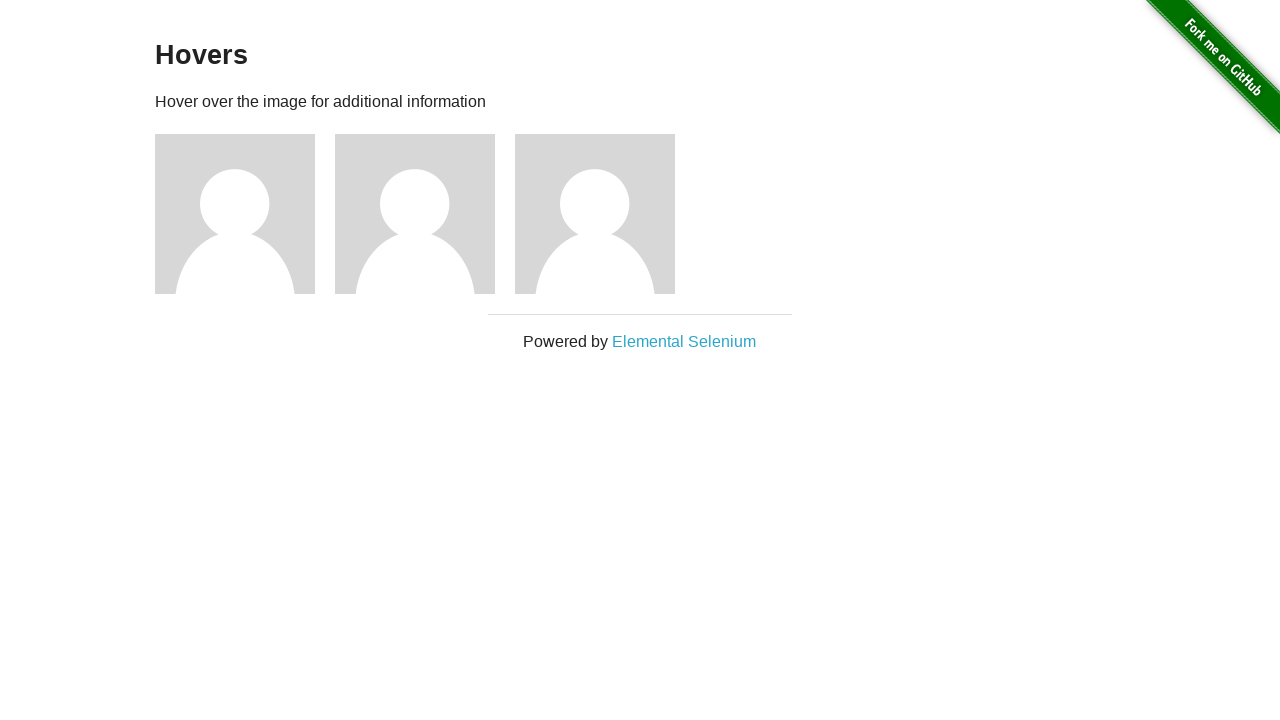

Located all profile links
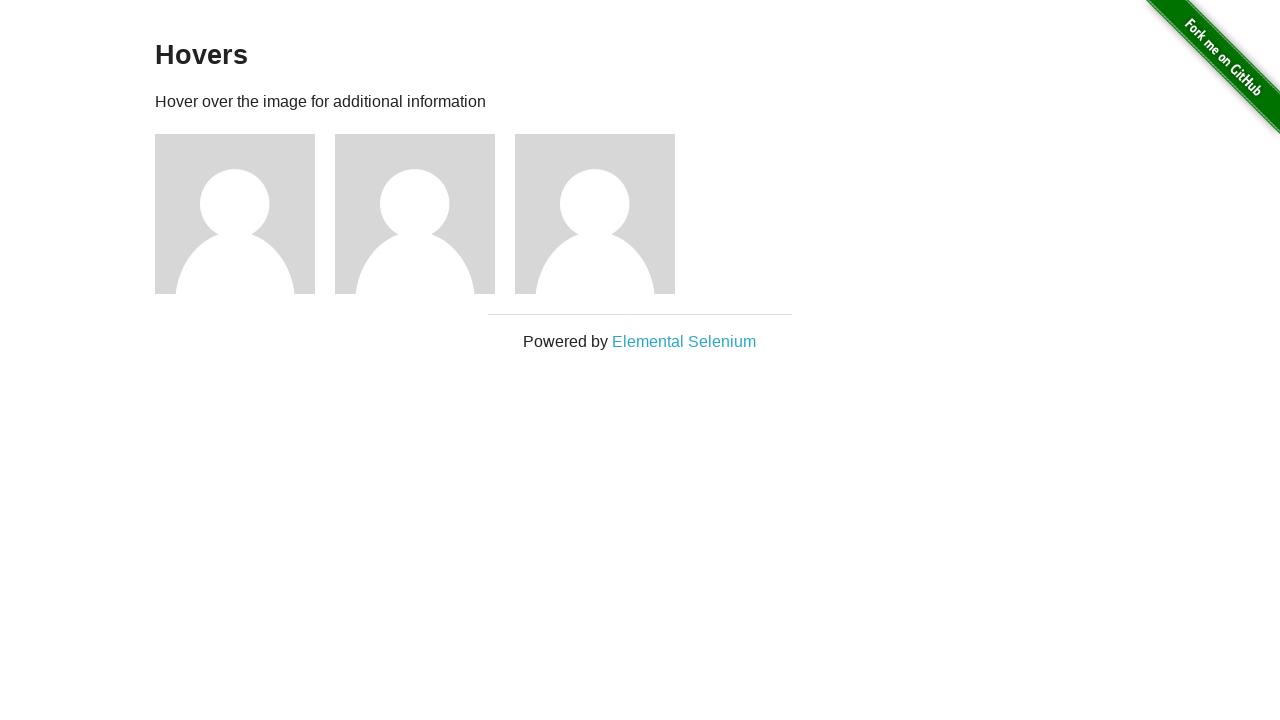

Hovered over avatar 1 at (235, 214) on .figure img >> nth=0
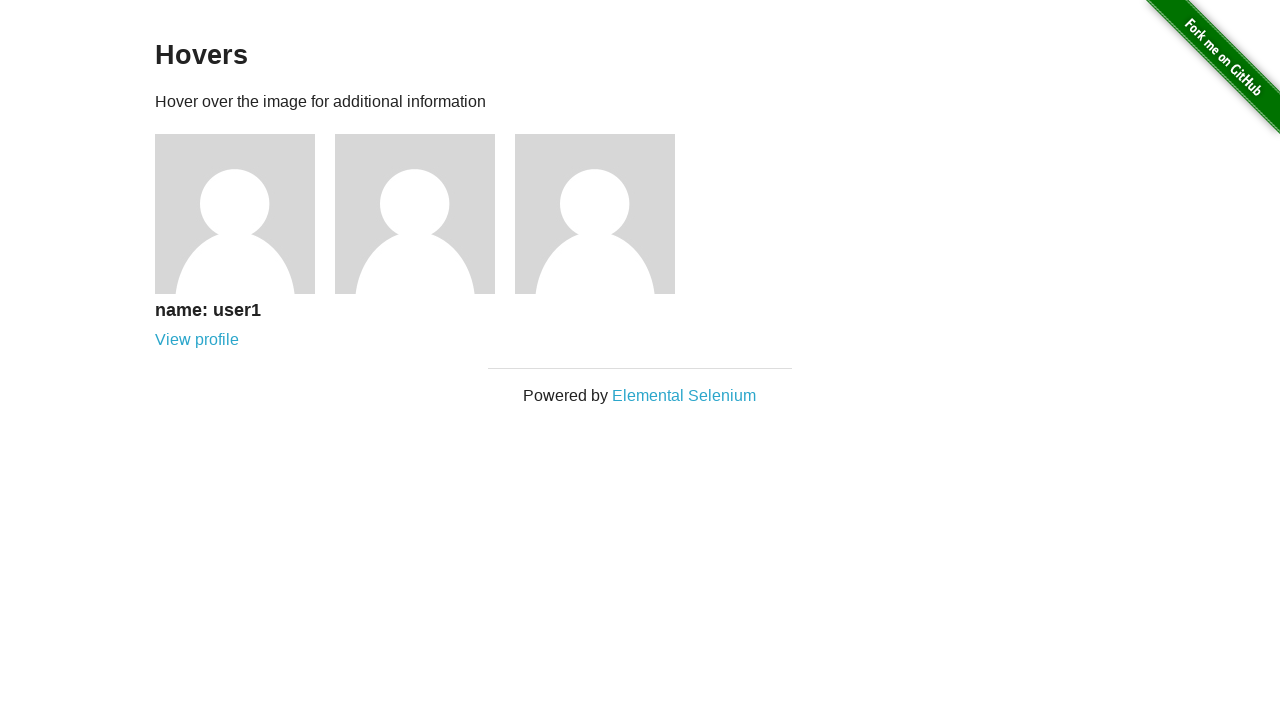

Verified profile link 1 is visible on hover
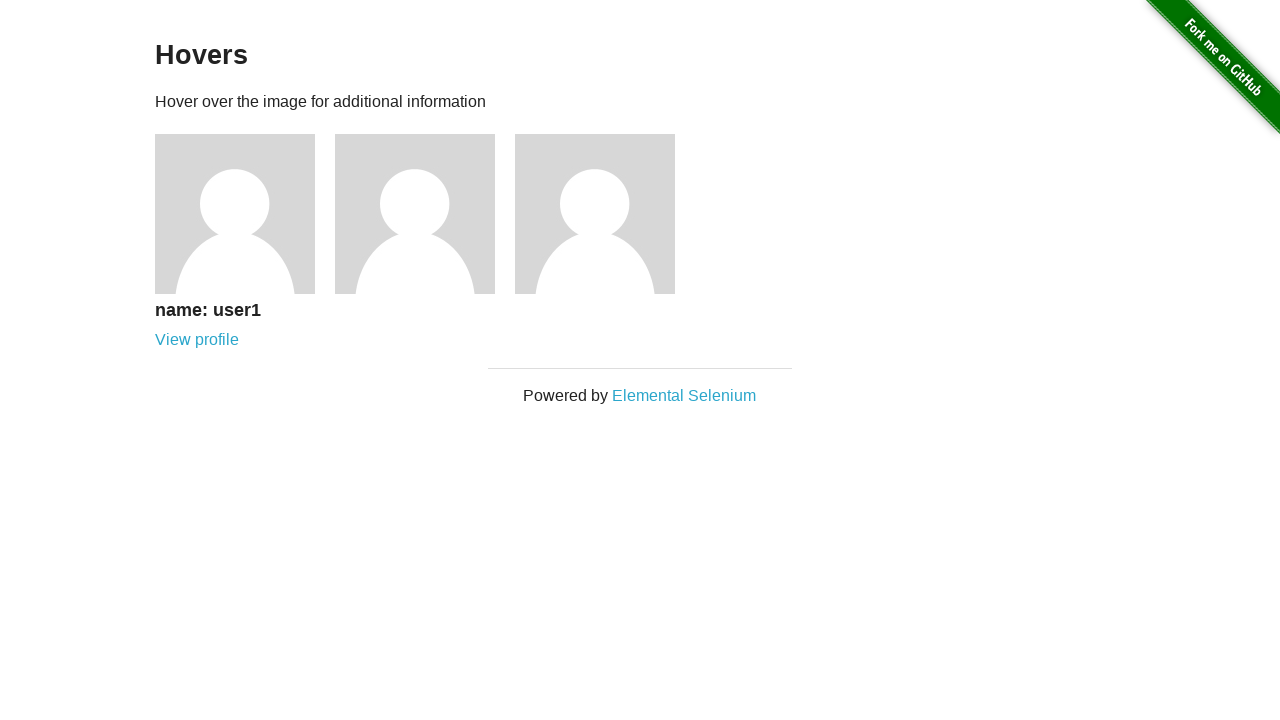

Hovered over avatar 2 at (415, 214) on .figure img >> nth=1
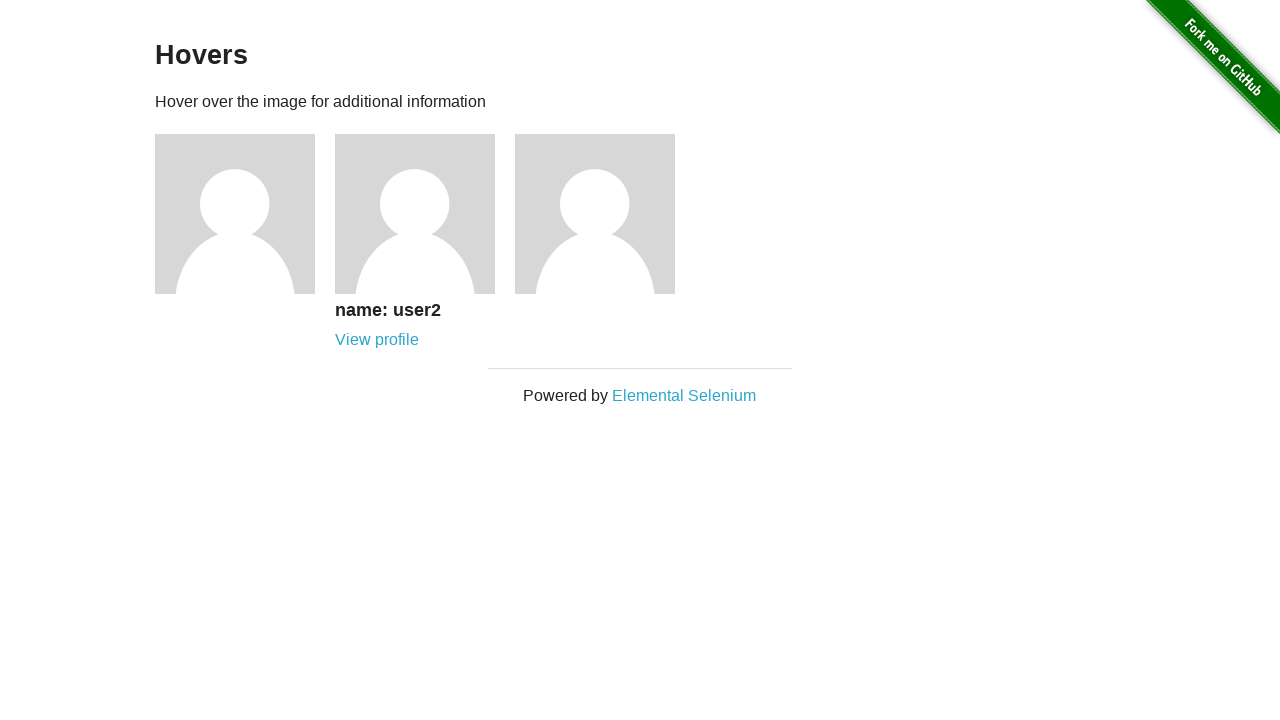

Verified profile link 2 is visible on hover
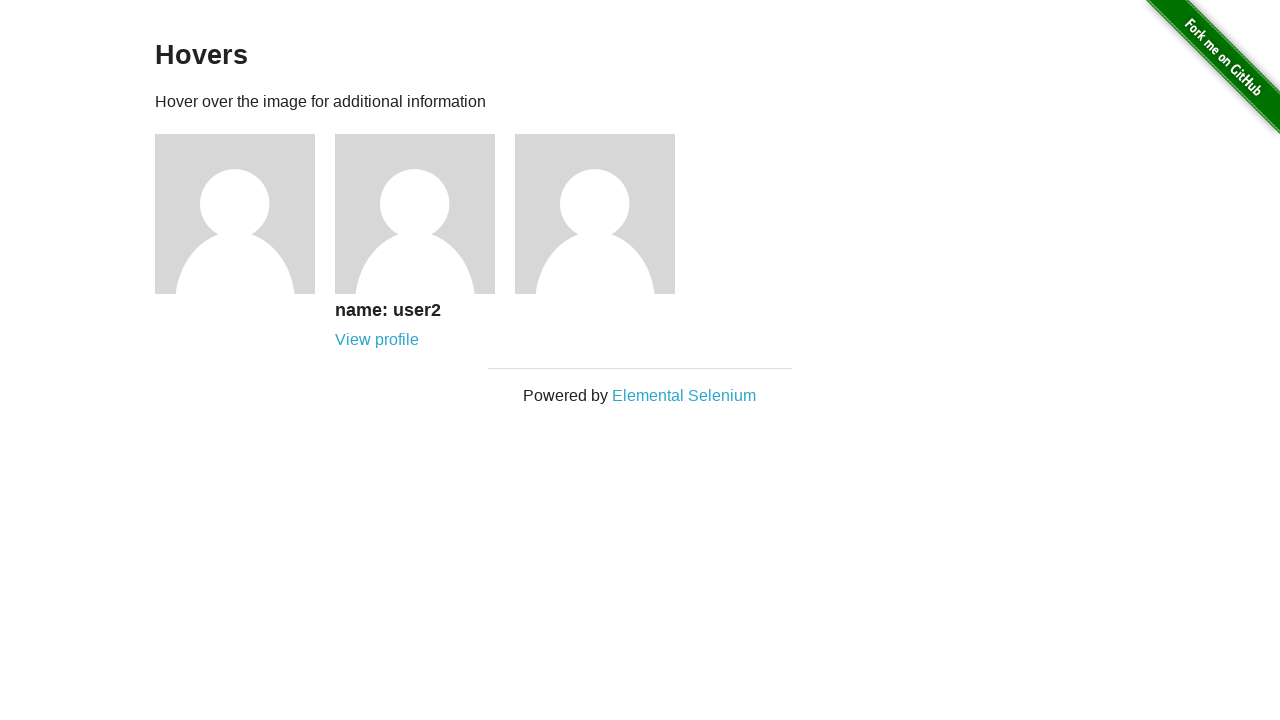

Hovered over avatar 3 at (595, 214) on .figure img >> nth=2
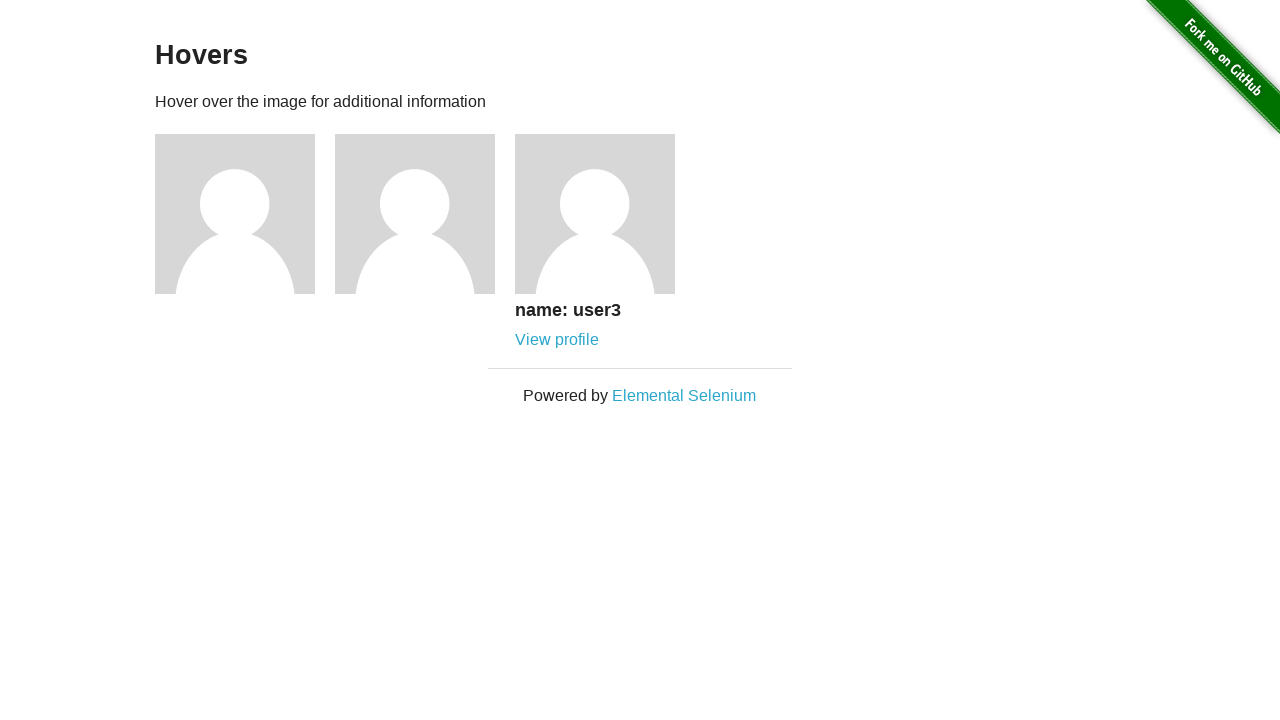

Verified profile link 3 is visible on hover
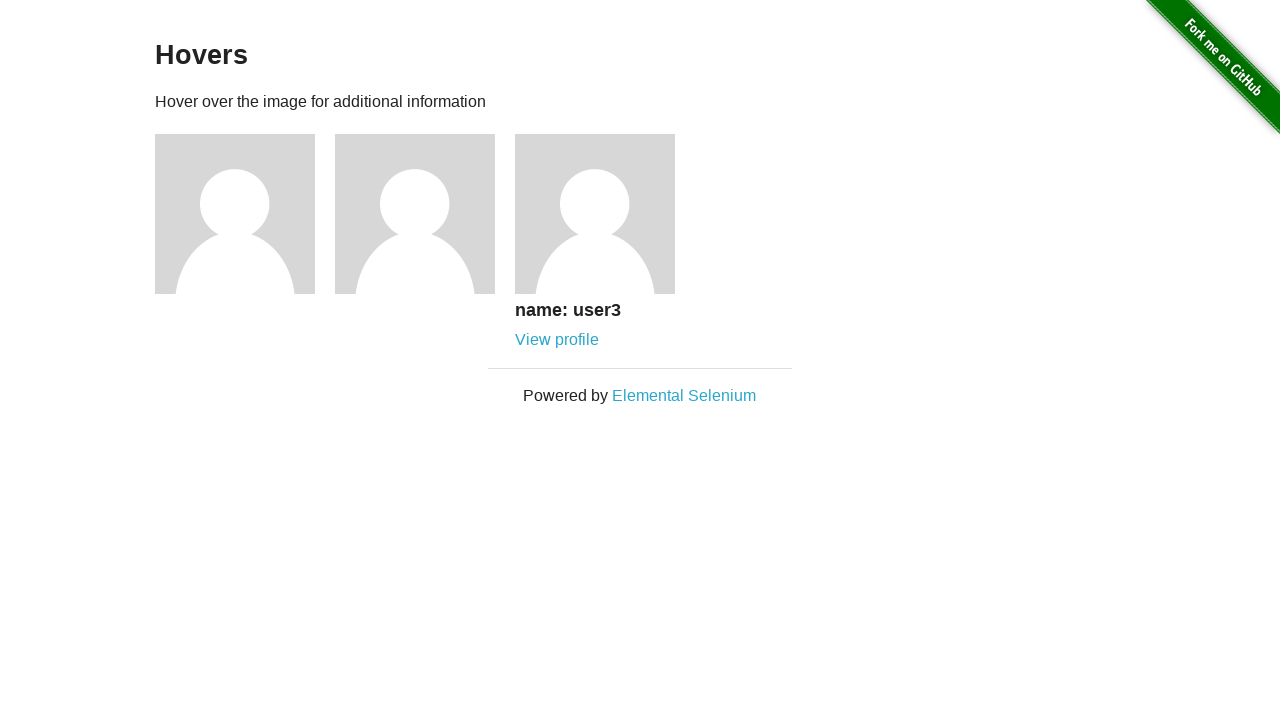

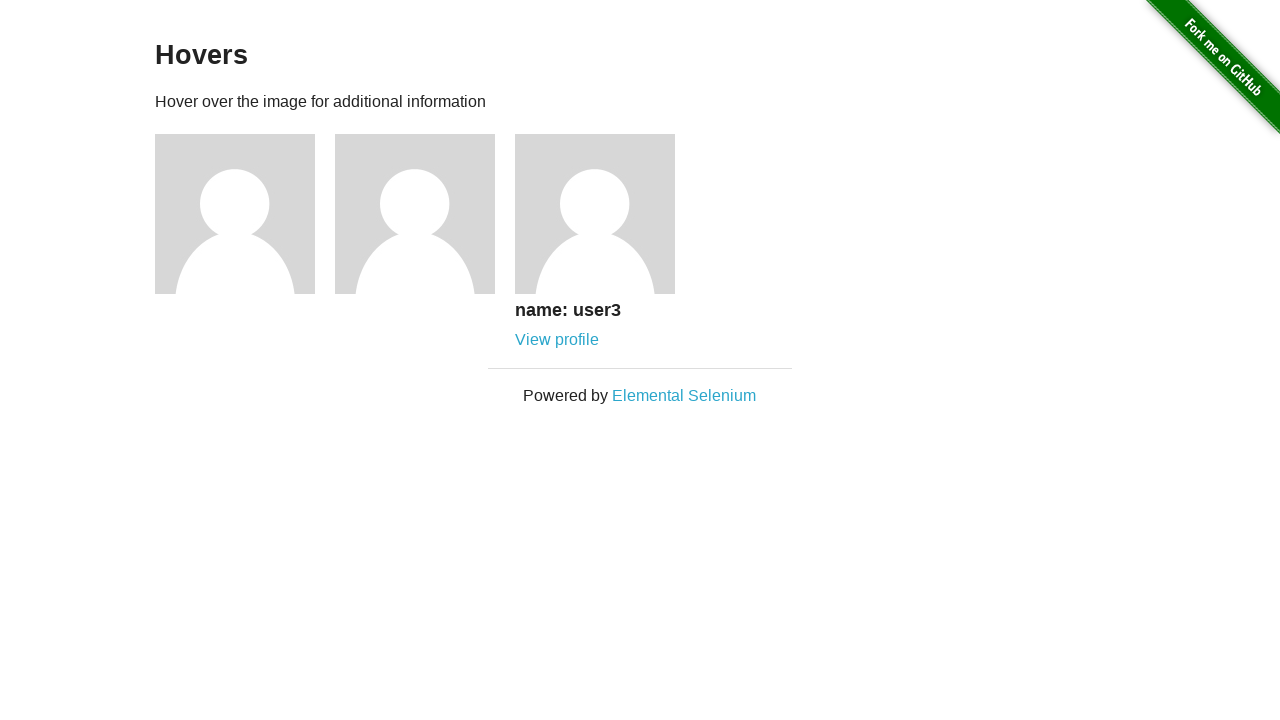